Tests mouse interaction functionality by performing right-click and double-click actions on different buttons

Starting URL: https://demoqa.com/buttons

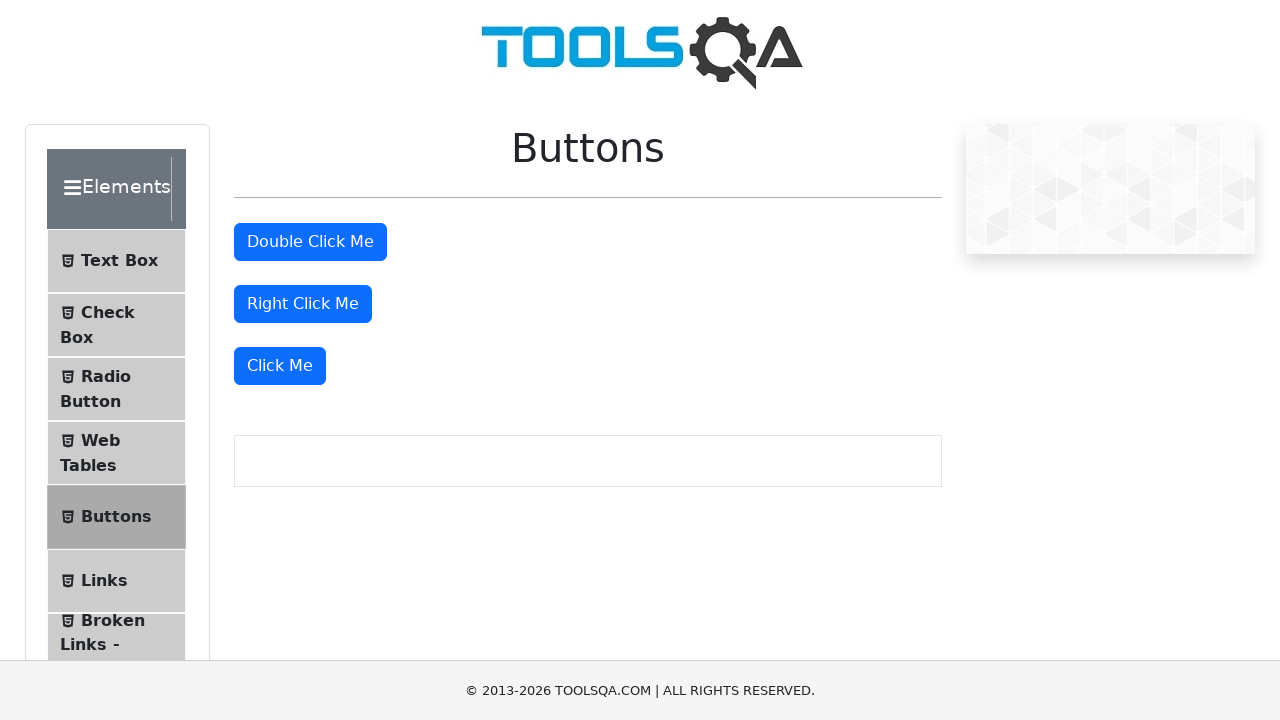

Scrolled down 400px to make buttons visible
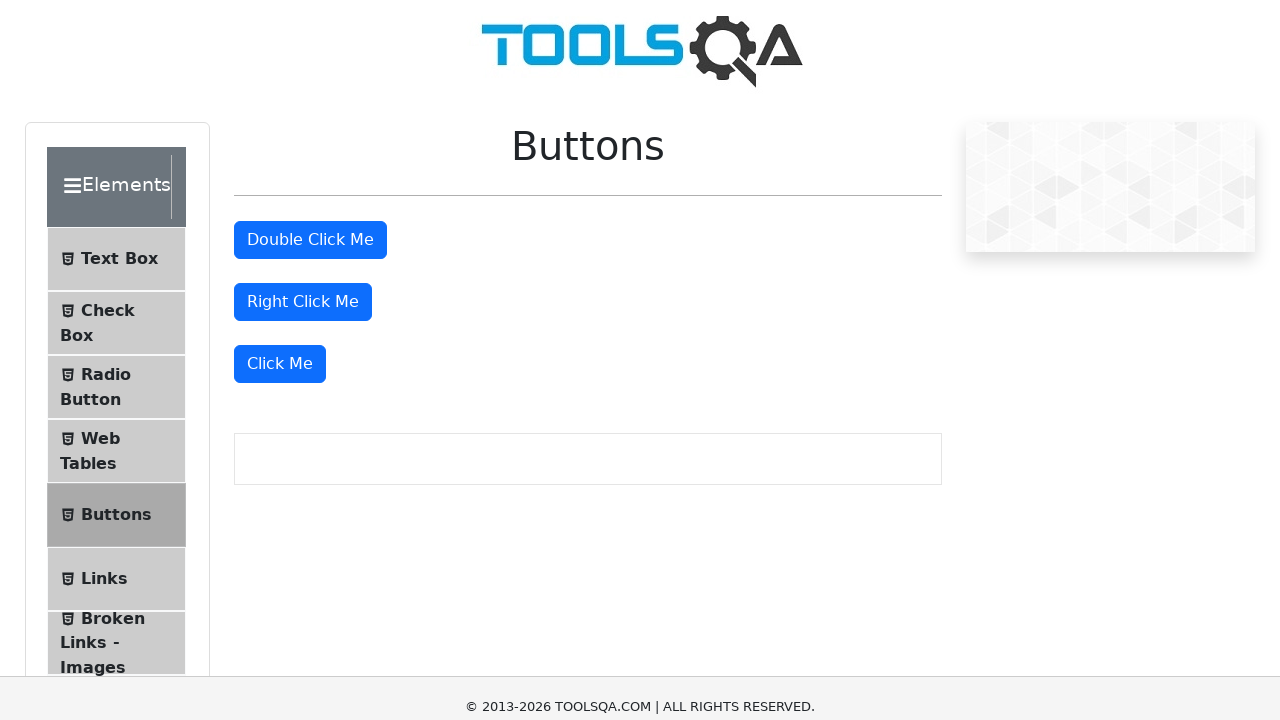

Waited 2000ms for buttons to be ready
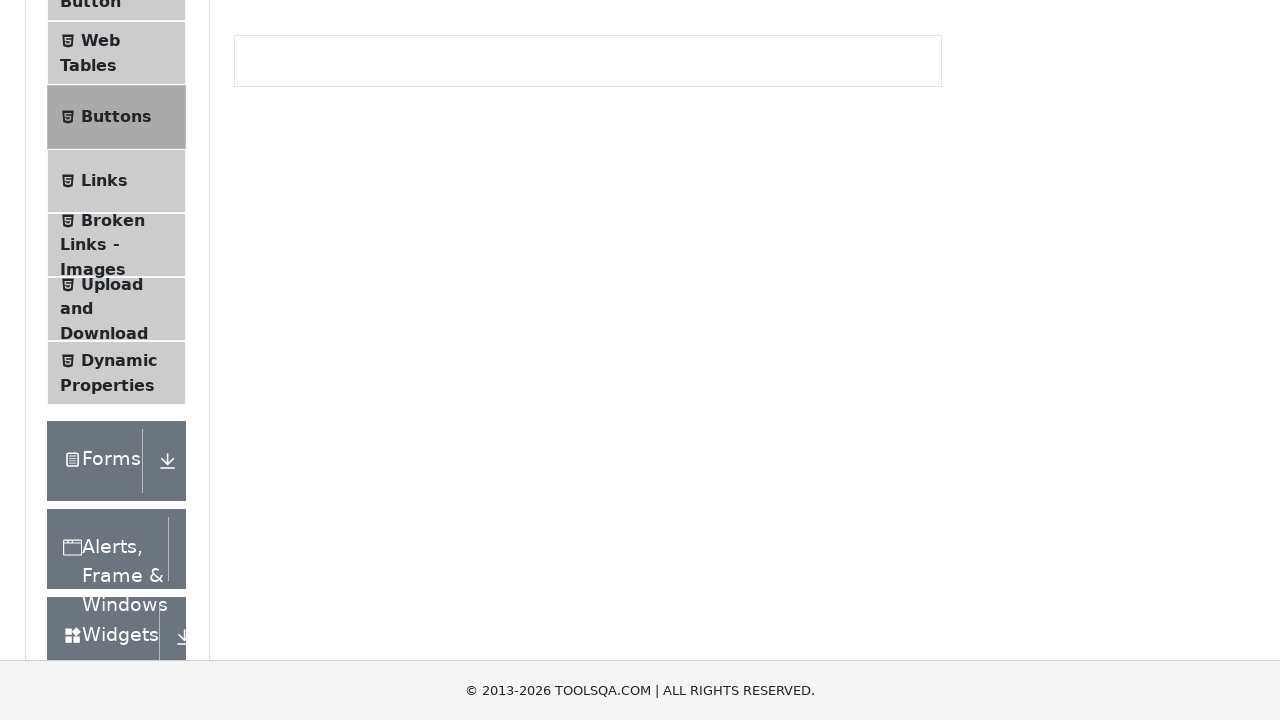

Right-clicked on the right-click button at (303, 304) on //button[@id='rightClickBtn']
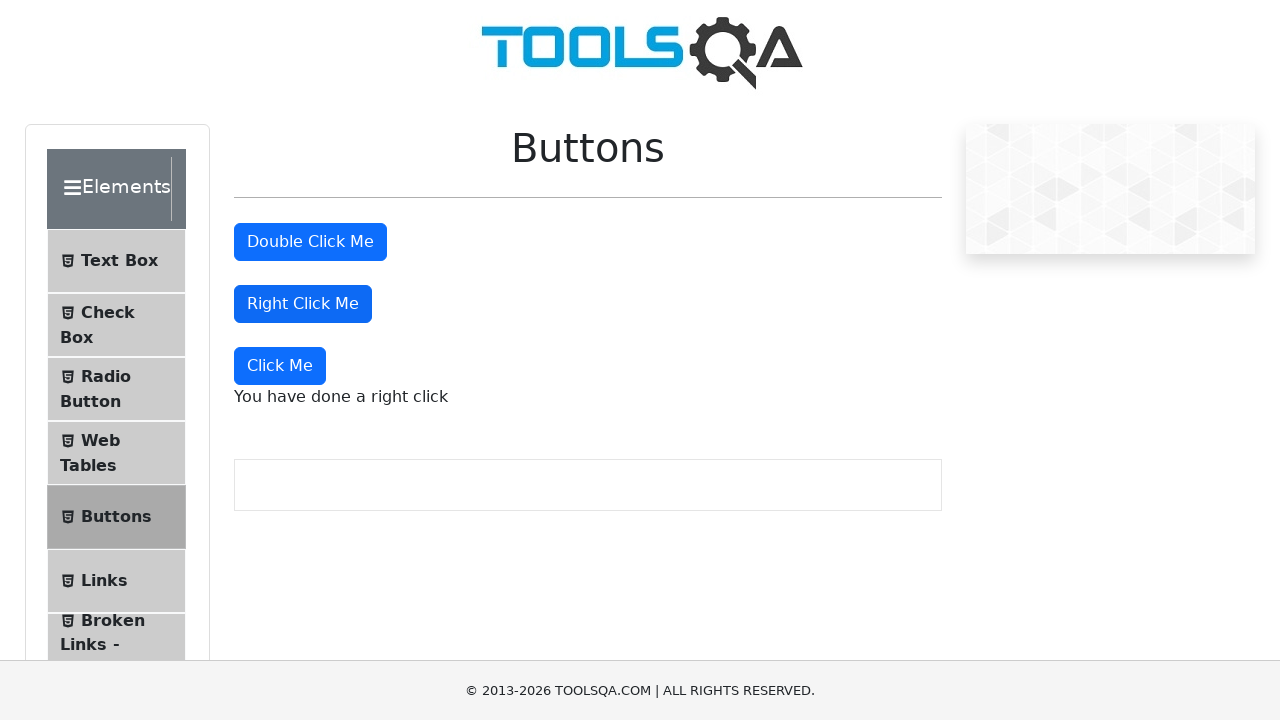

Waited 2000ms between actions
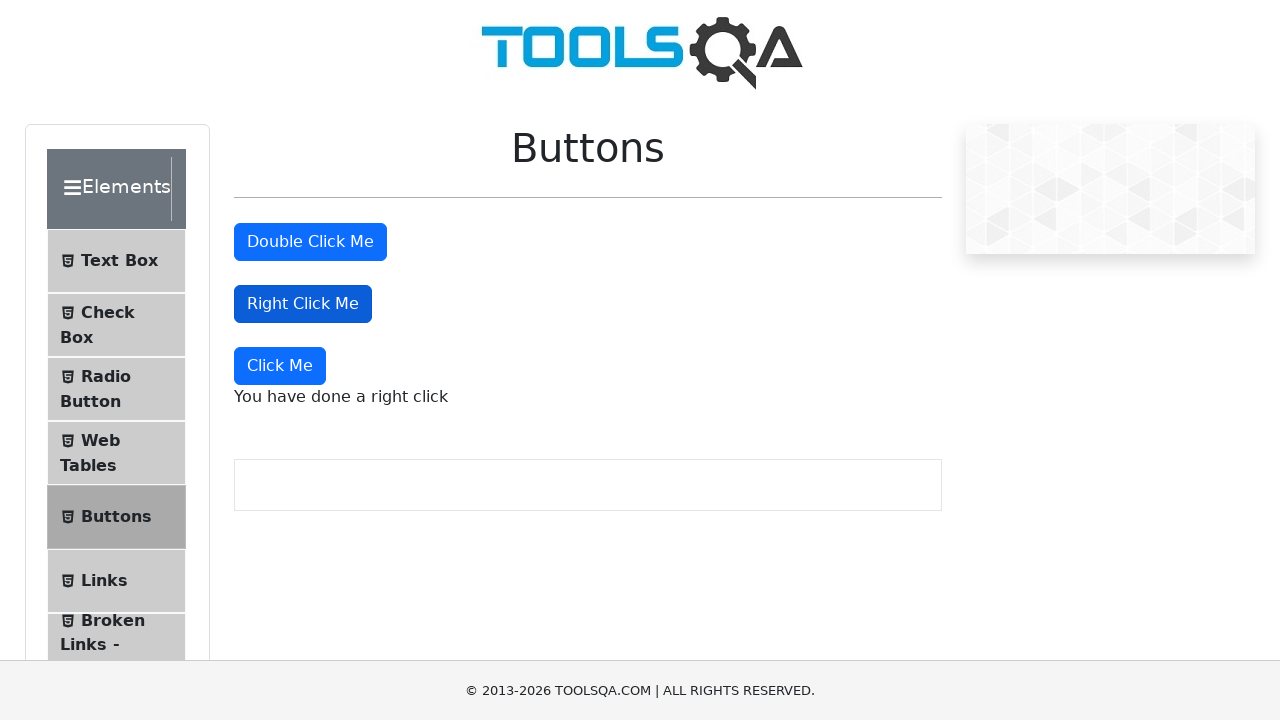

Double-clicked on the double-click button at (310, 242) on xpath=//button[@id='doubleClickBtn']
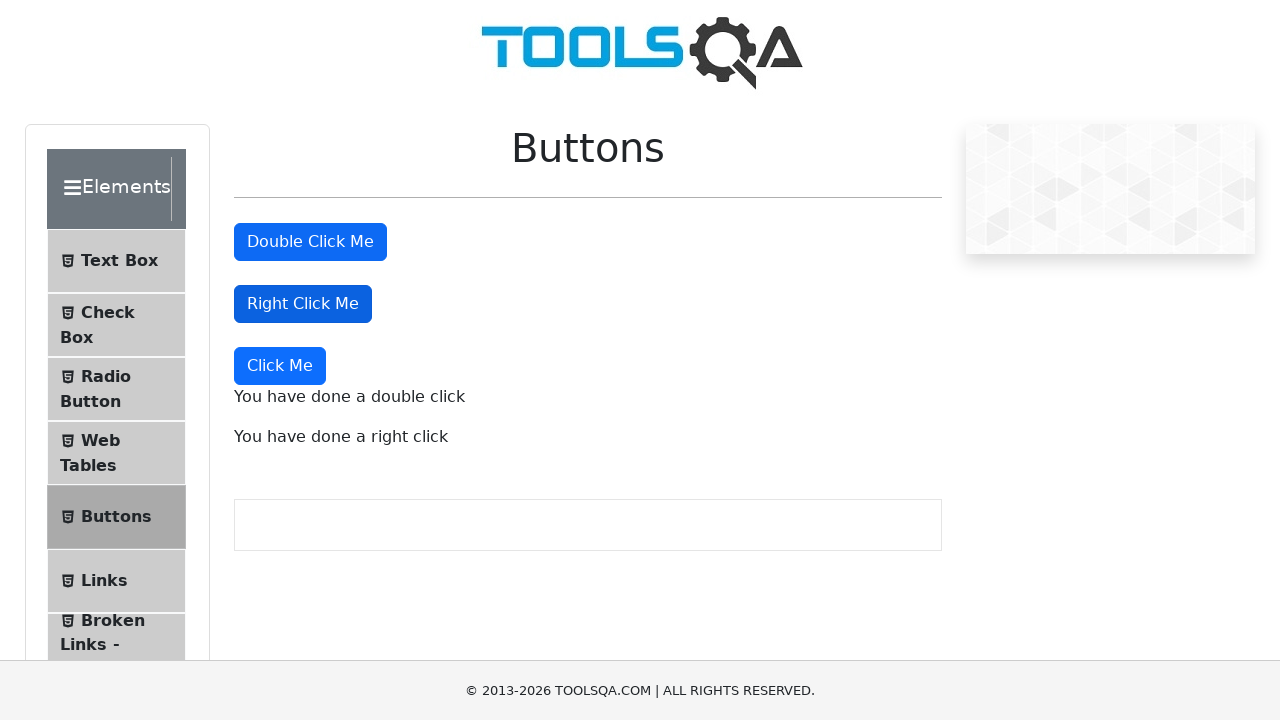

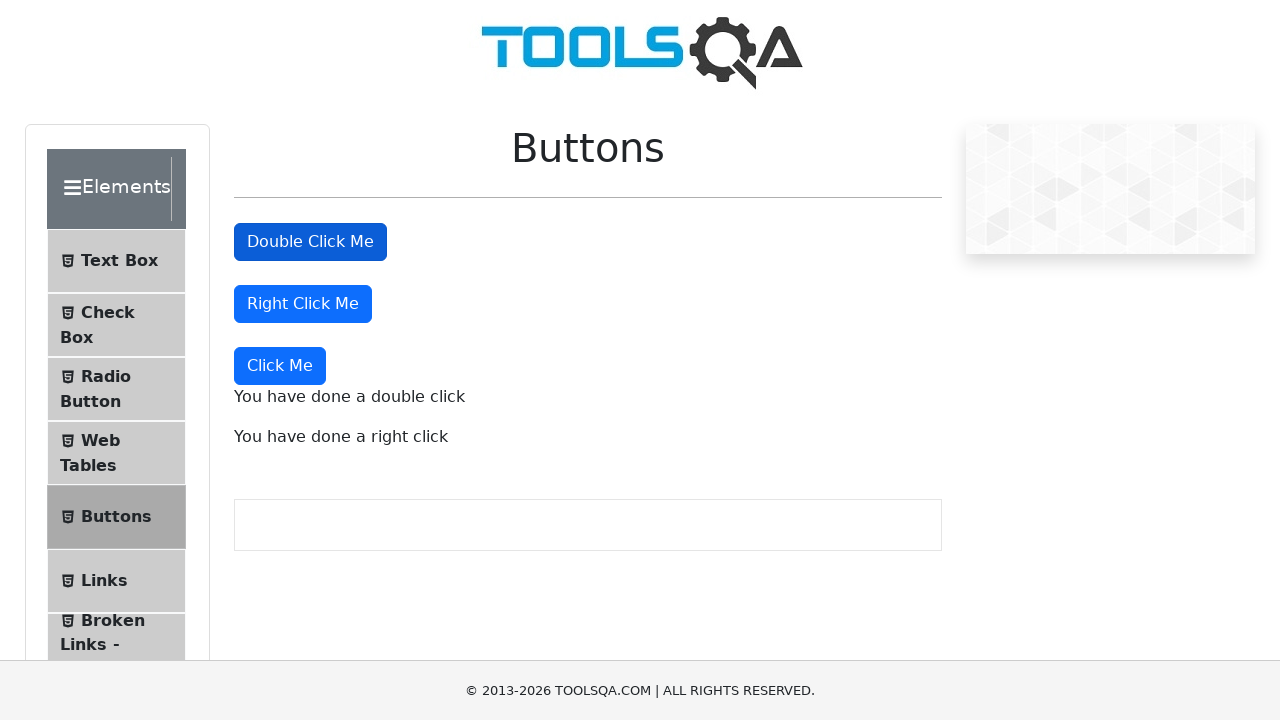